Tests HTML popup functionality by clicking a button to show a fake alert box, verifying the popup text, clicking OK to dismiss it, and verifying the popup is no longer visible

Starting URL: https://testpages.herokuapp.com/styled/alerts/fake-alert-test.html

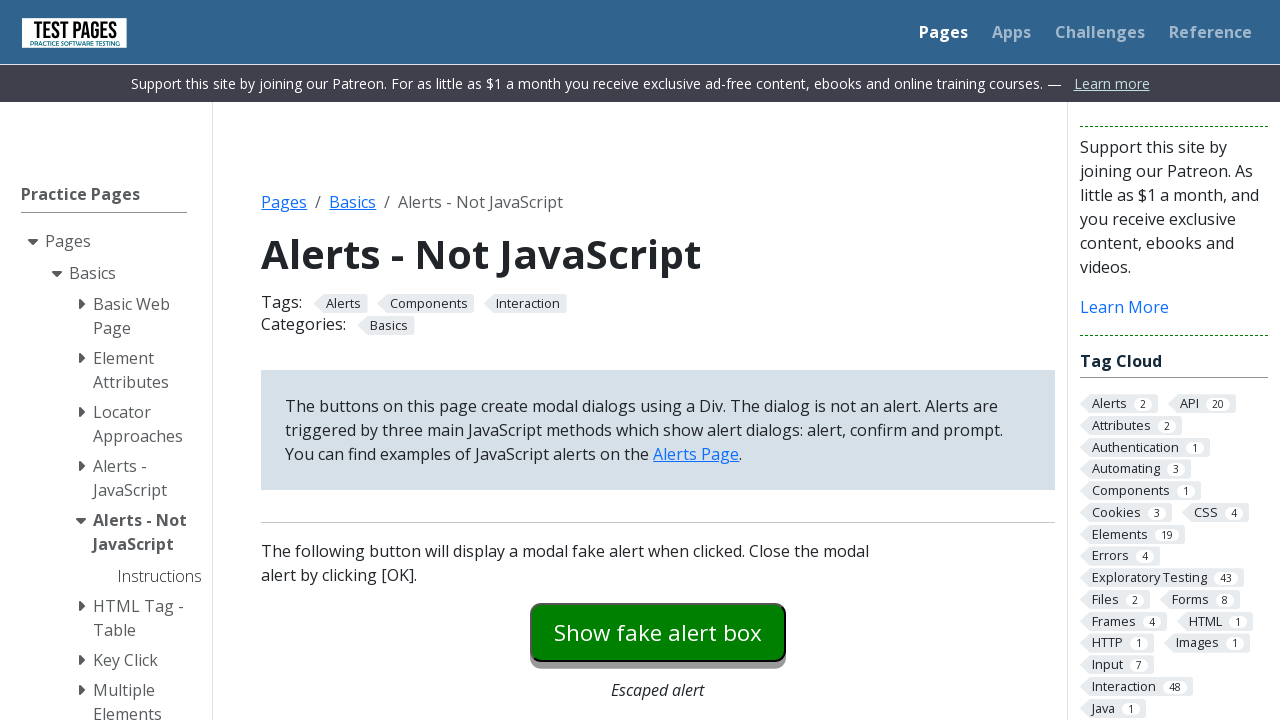

Navigated to fake alert test page
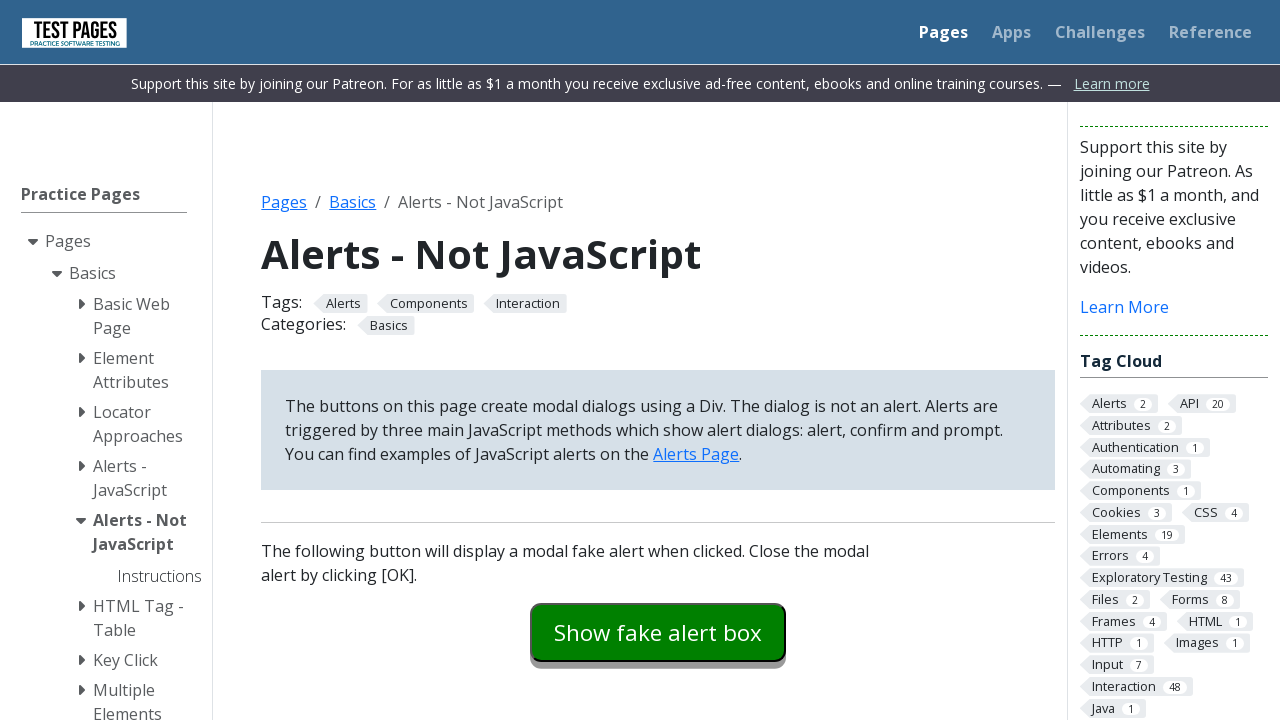

Clicked button to show fake alert box at (658, 632) on #fakealert
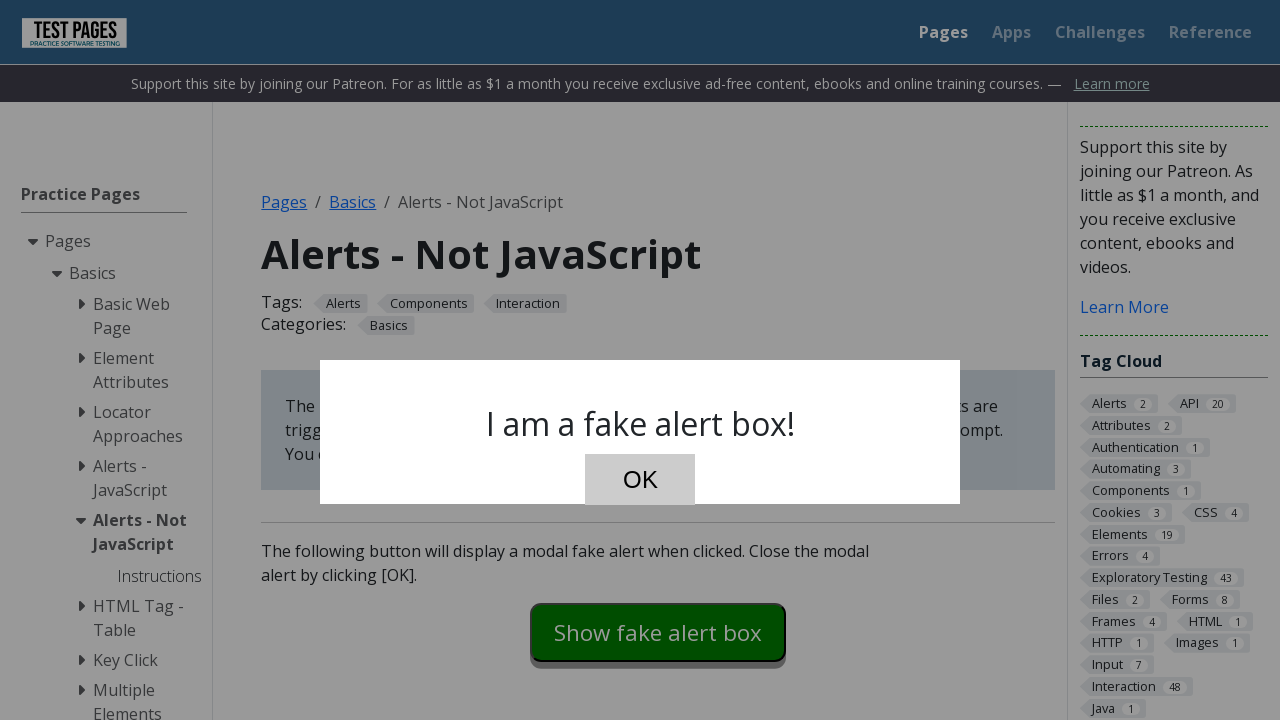

Popup appeared and OK button is now visible
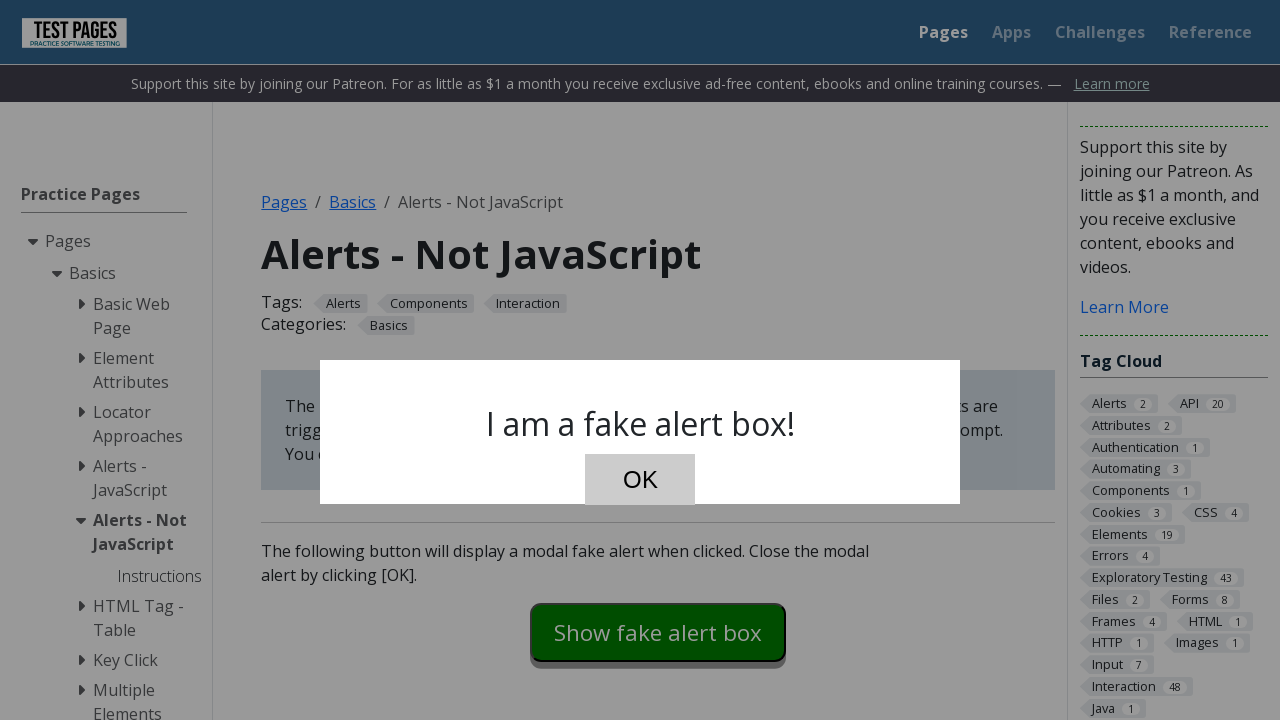

Retrieved popup text: 'I am a fake alert box!'
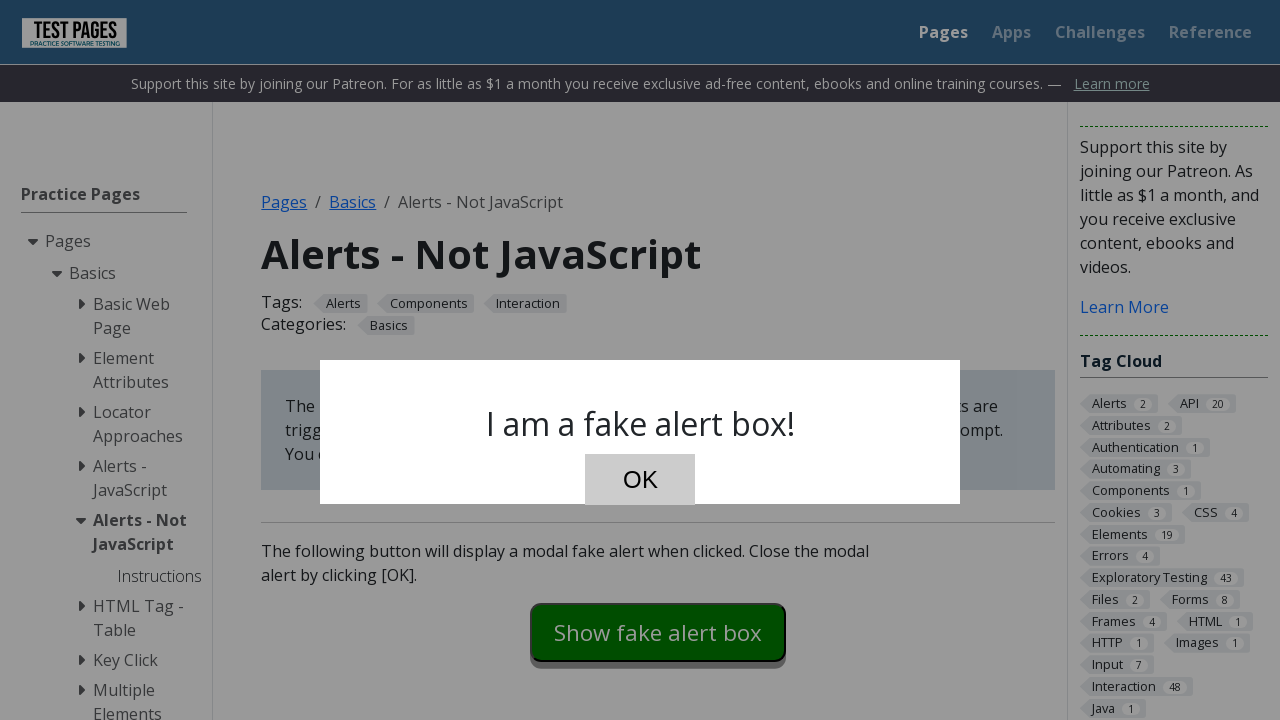

Verified popup text matches expected message
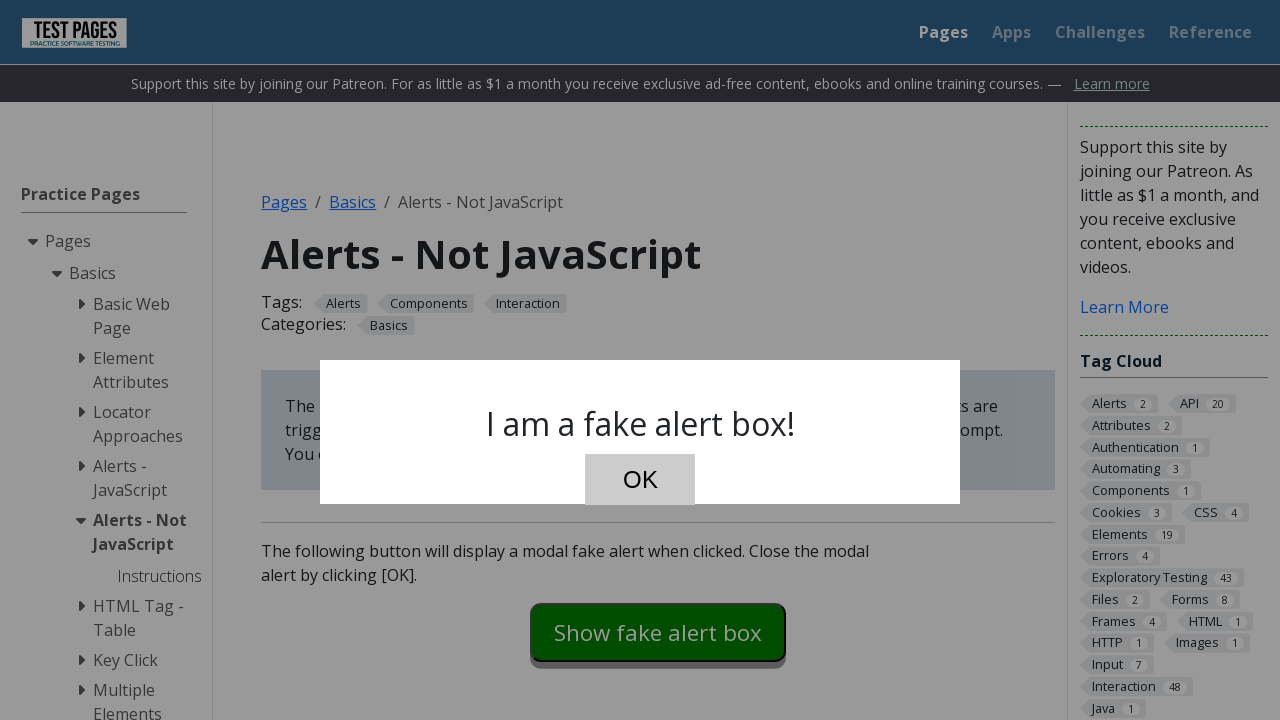

Clicked OK button to dismiss popup at (640, 480) on #dialog-ok
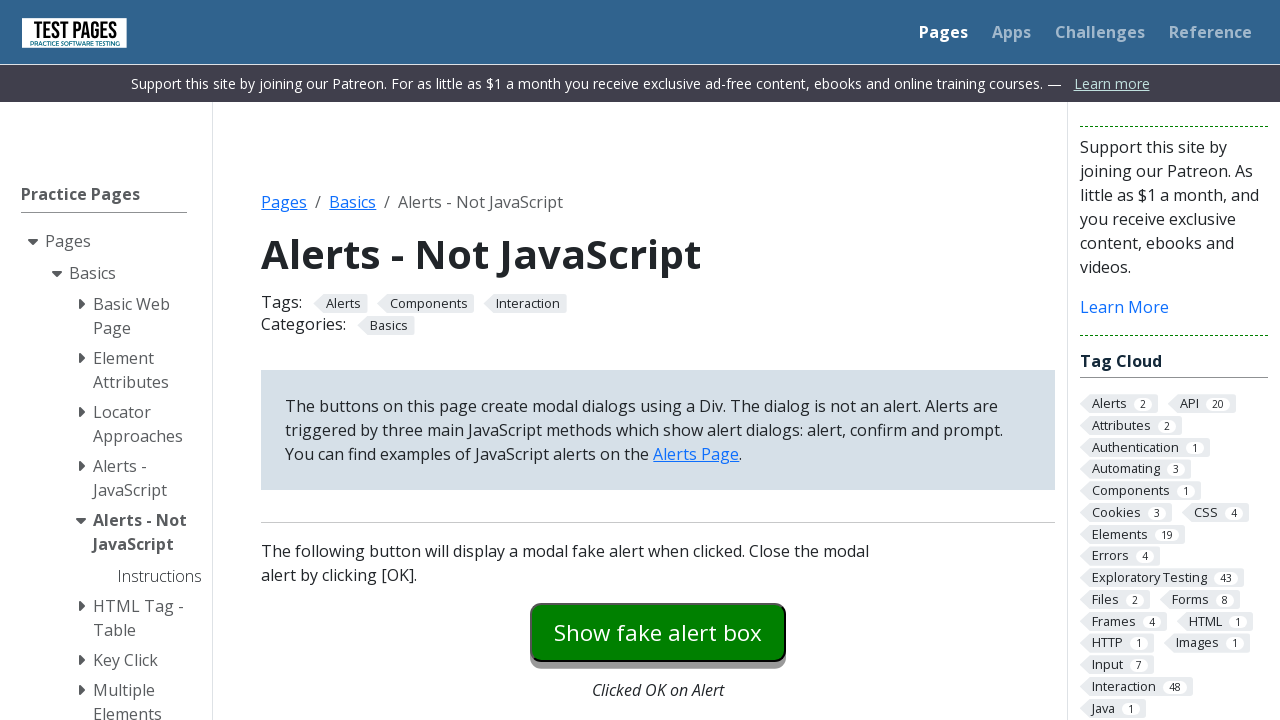

Confirmed popup has been dismissed and OK button is no longer visible
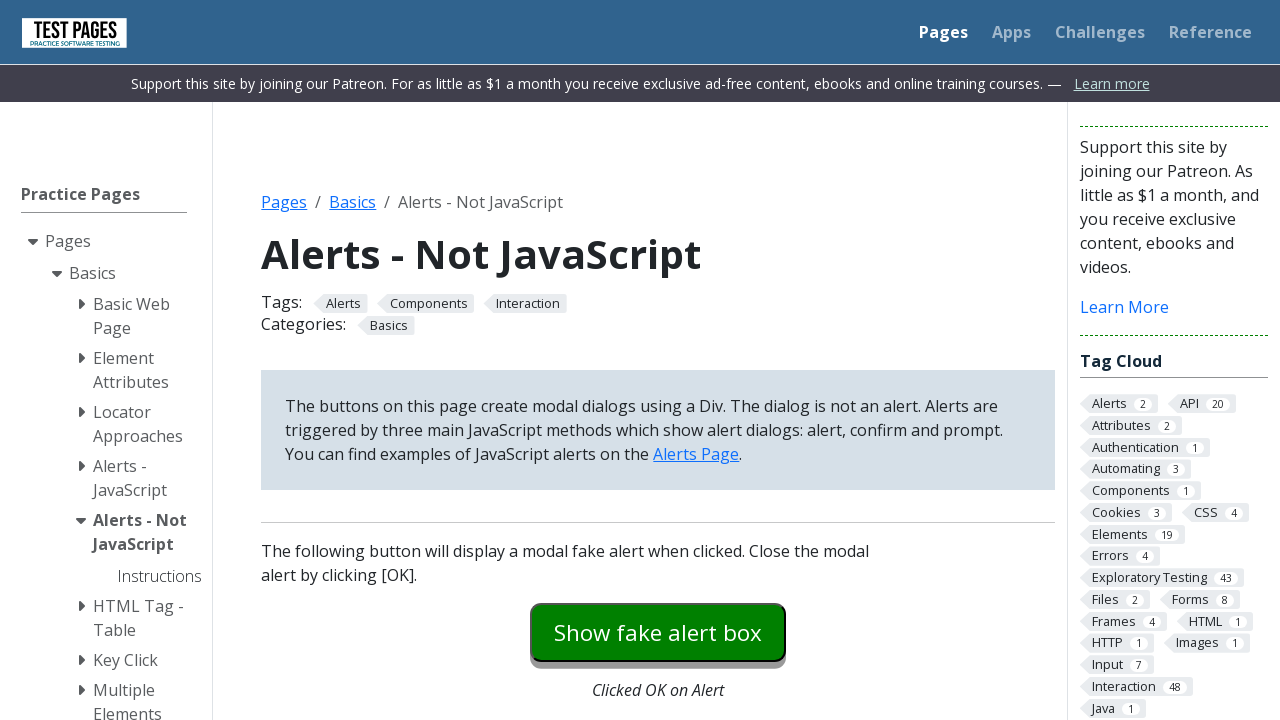

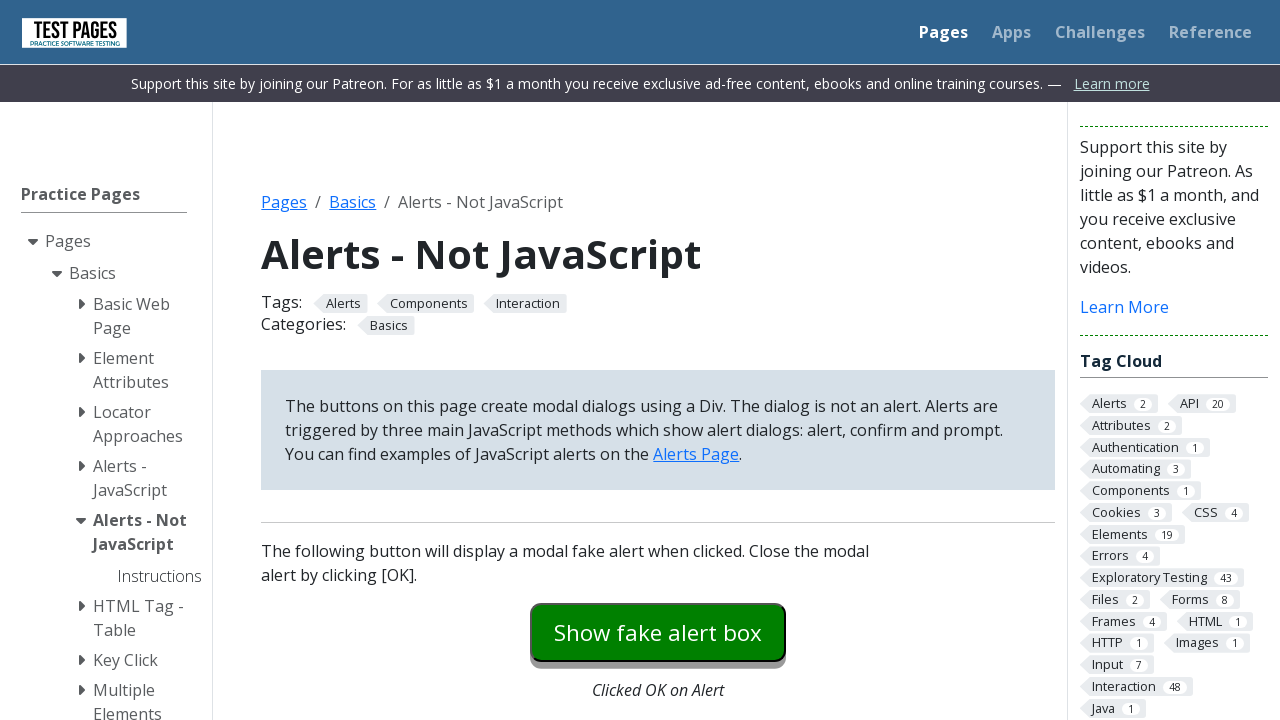